Tests that clicking the Log In button opens a login modal with User ID field displayed, then closes the modal using the close button.

Starting URL: https://www.discover.com/

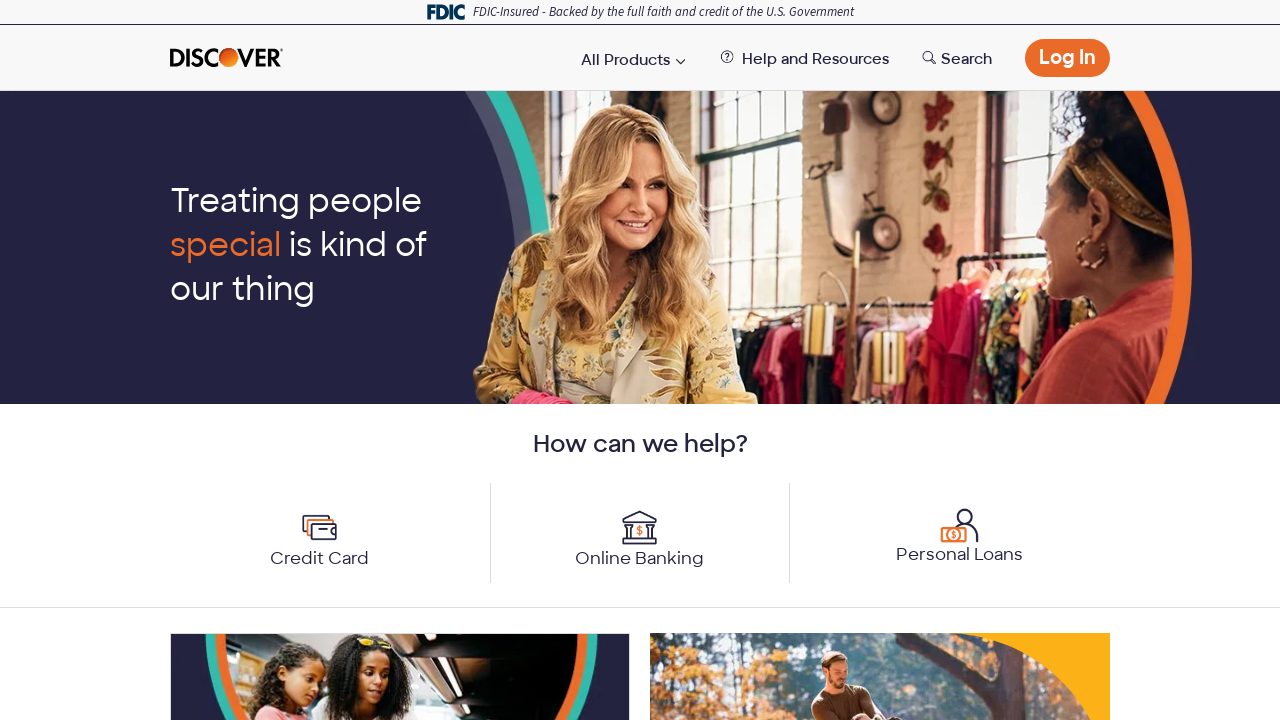

Clicked the Log In button to open login modal at (1068, 58) on button:has-text('Log In')[type='button']
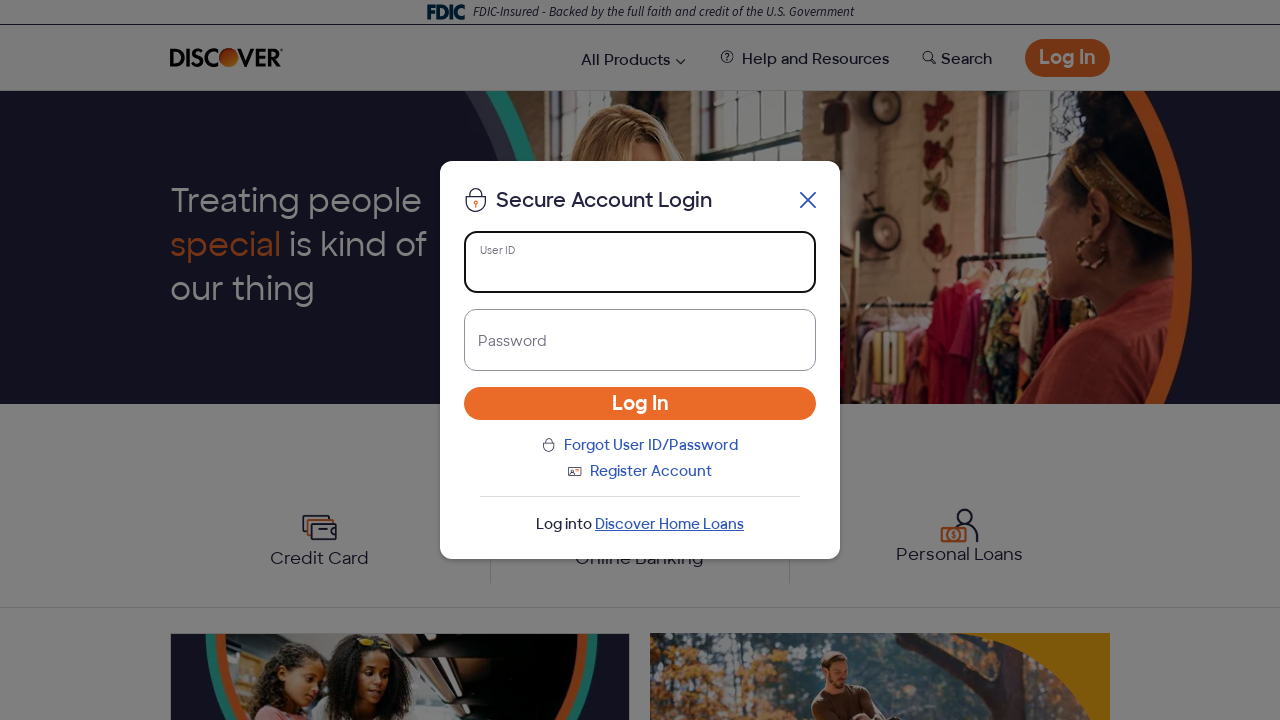

Login modal loaded with User ID field displayed
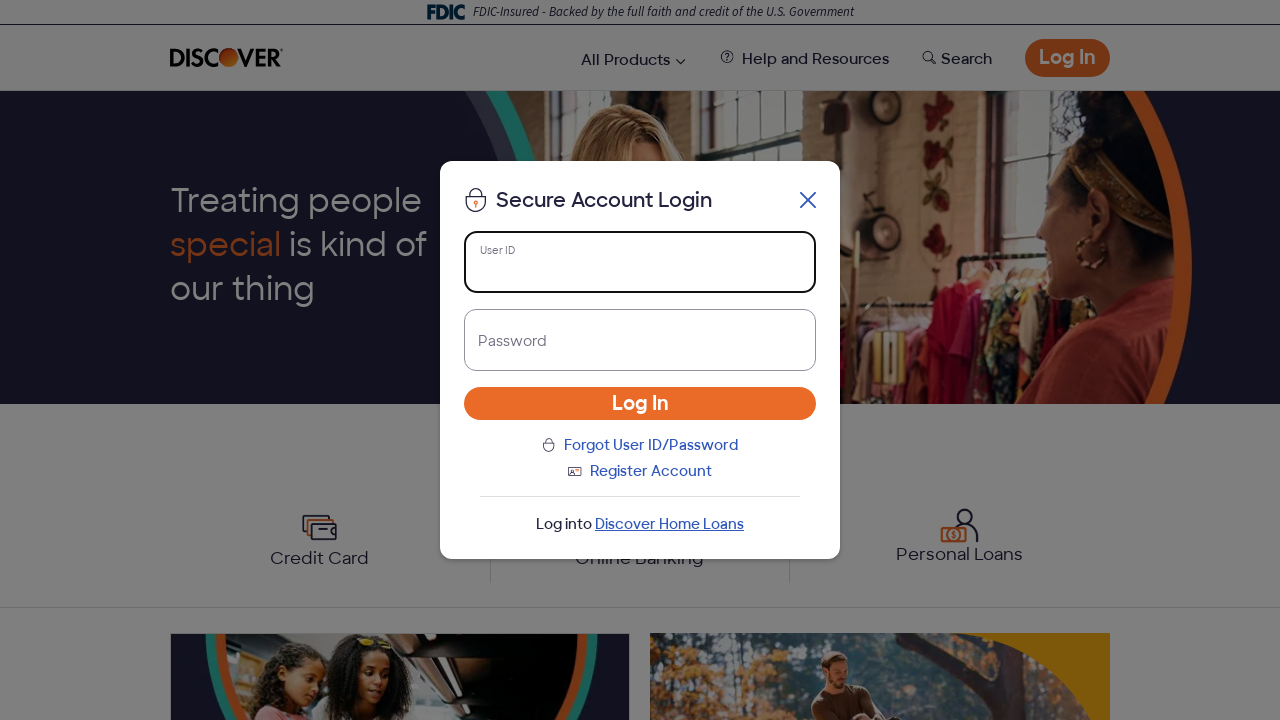

Clicked close button to dismiss the login modal at (806, 200) on button[data-testid='close']
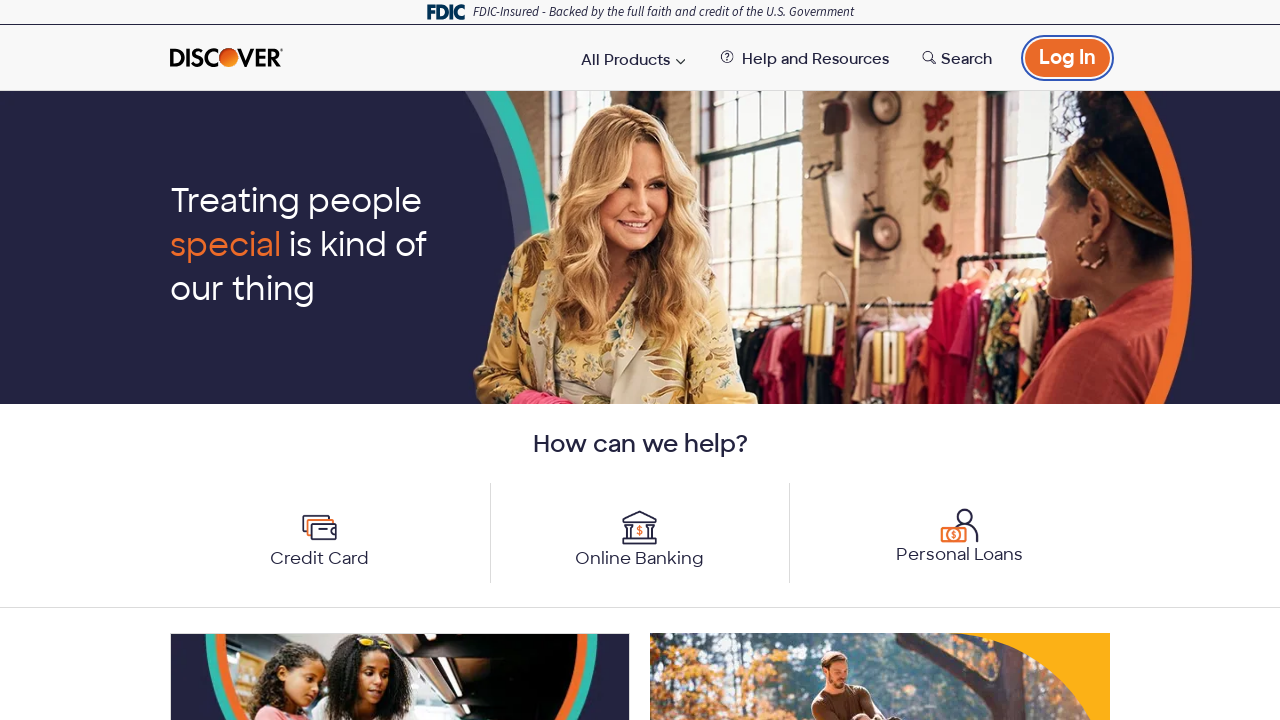

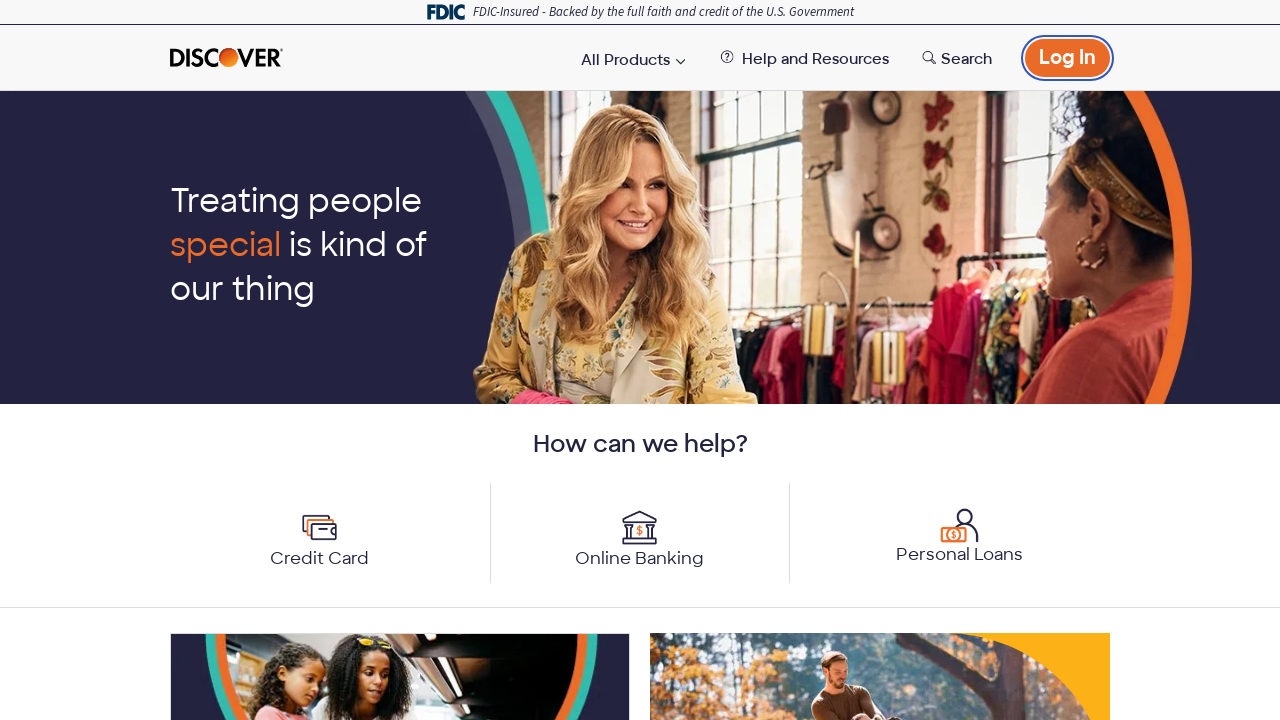